Tests shopping cart functionality by adding a product, viewing the basket, and verifying cart contents, subtotal and total prices

Starting URL: https://practice.automationtesting.in/

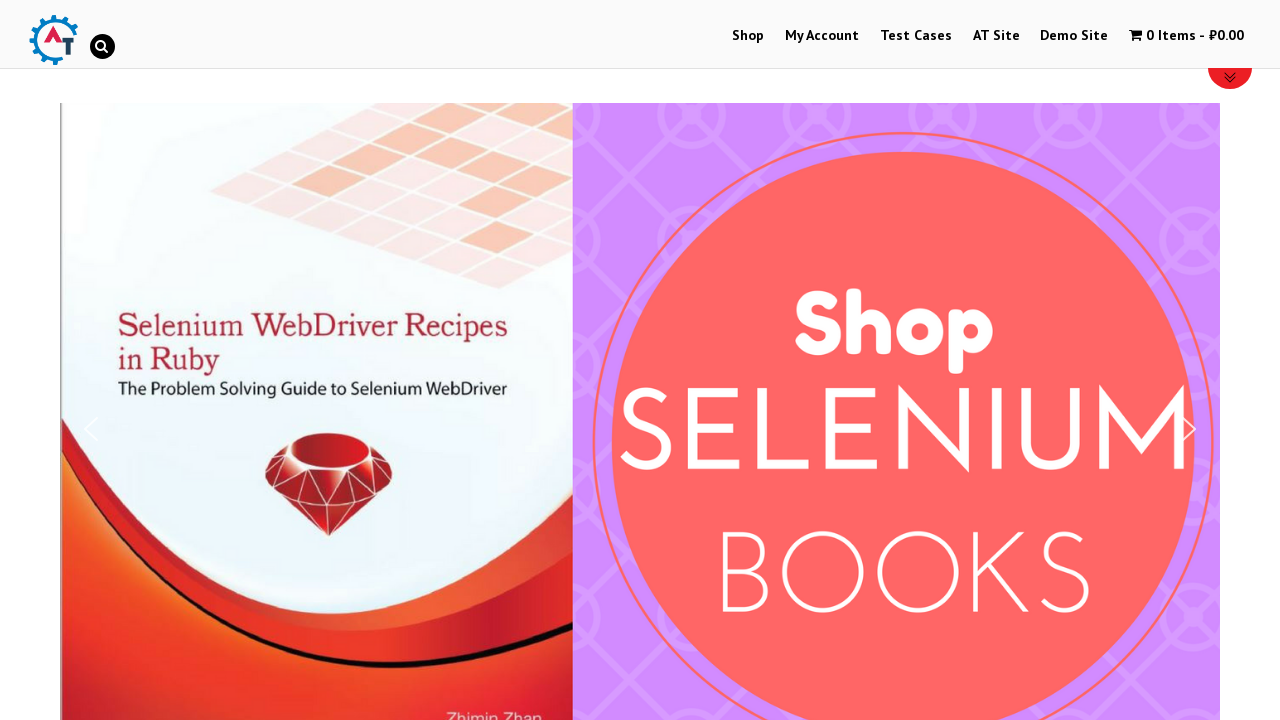

Clicked Shop link to navigate to shop page at (748, 36) on text=Shop
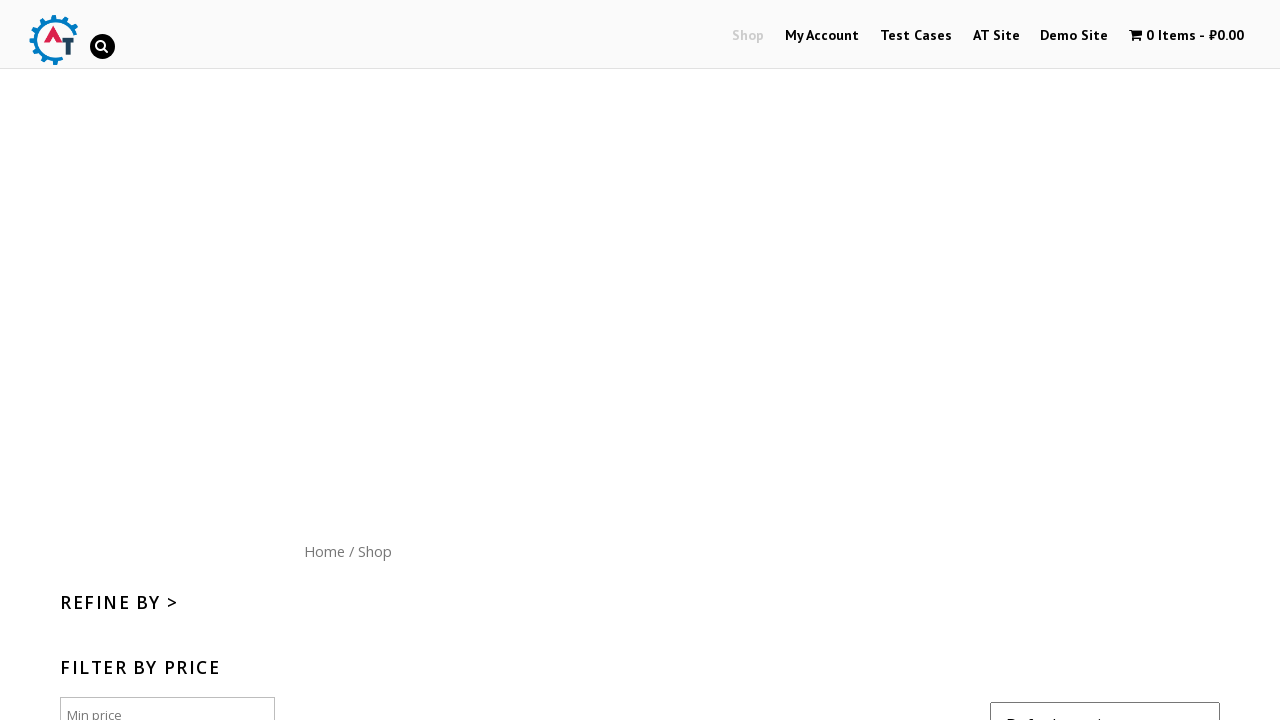

Clicked add to cart button for a product at (1115, 361) on xpath=//*[@id="content"]/ul/li[4]/a[2]
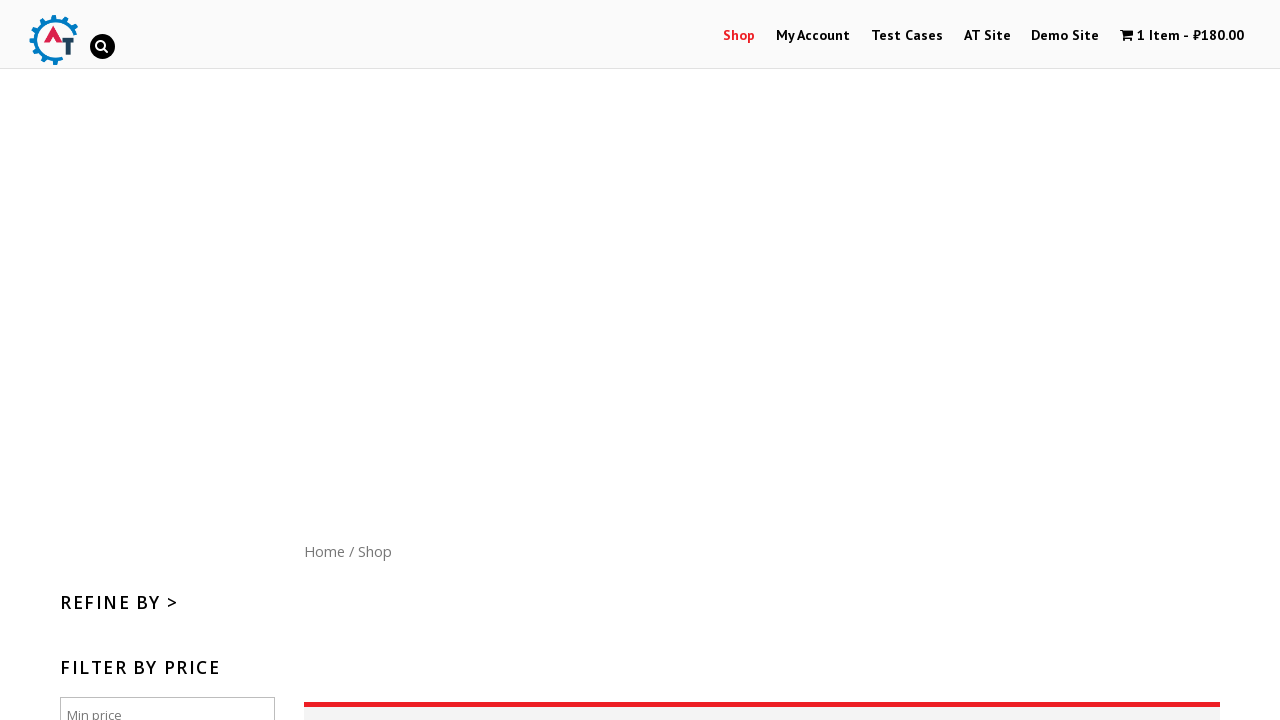

Clicked View Basket link to view shopping cart at (1115, 360) on text=View Basket
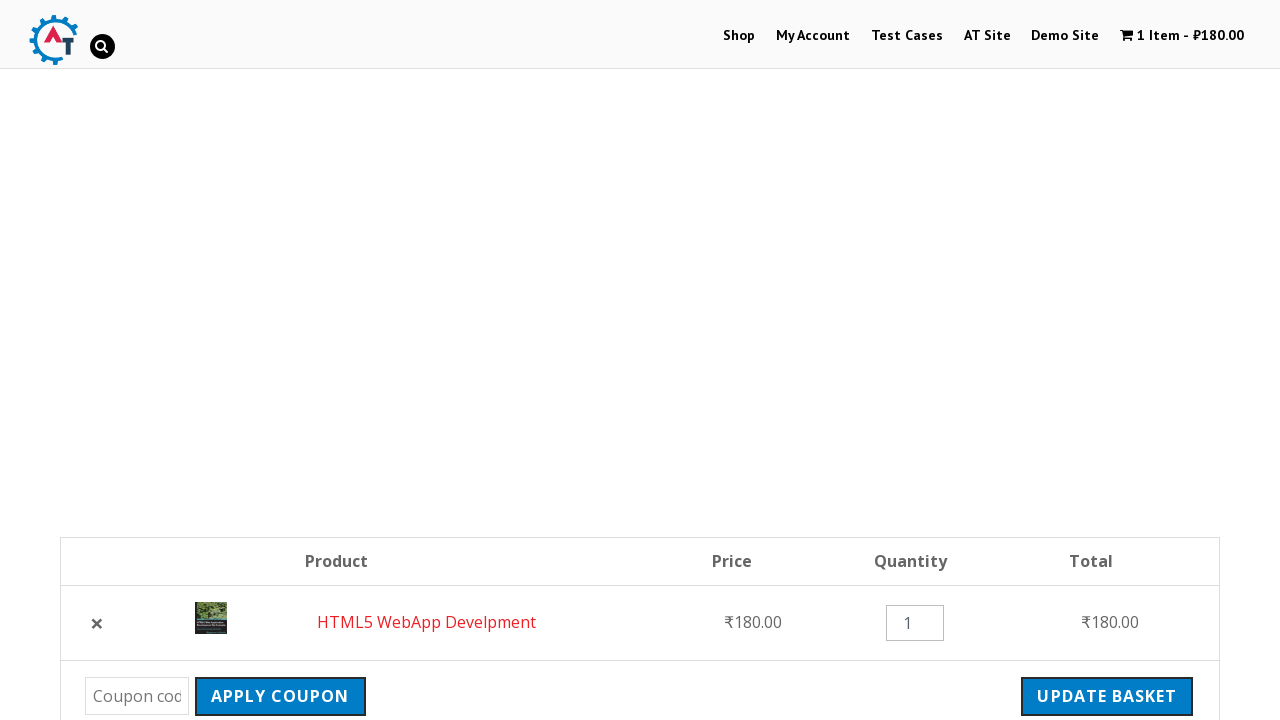

Cart subtotal price element loaded
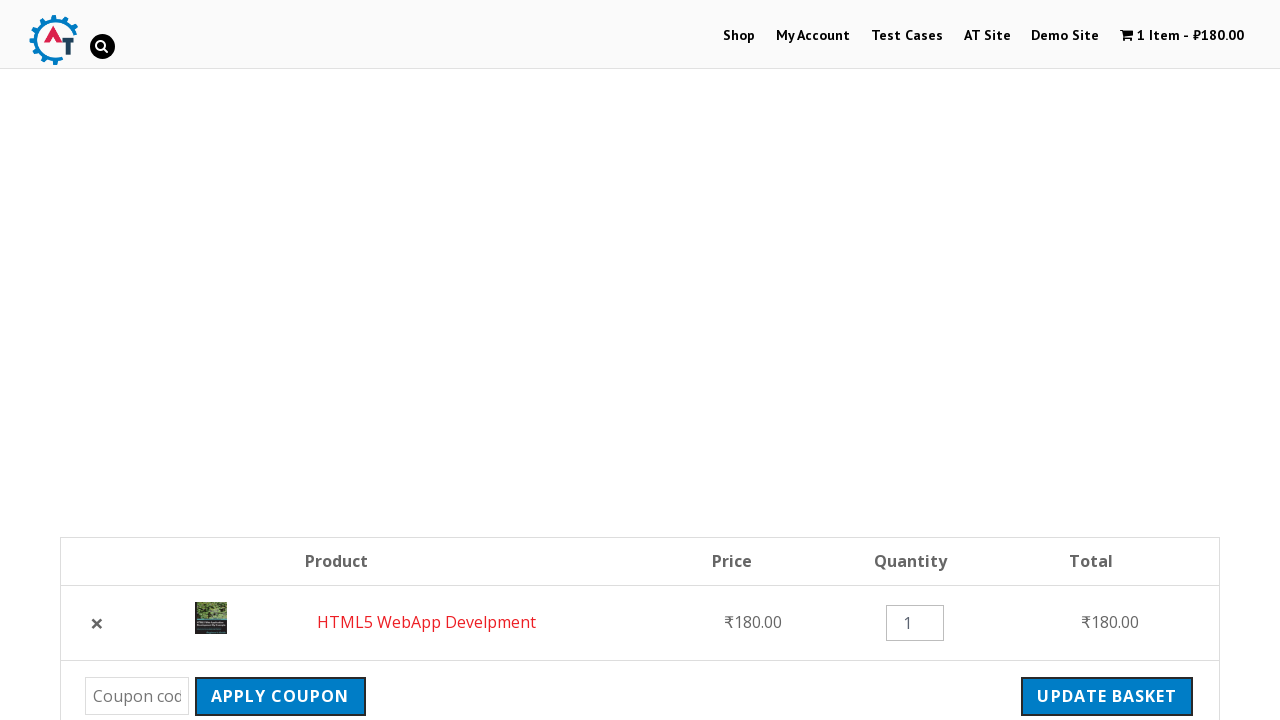

Cart total price element loaded
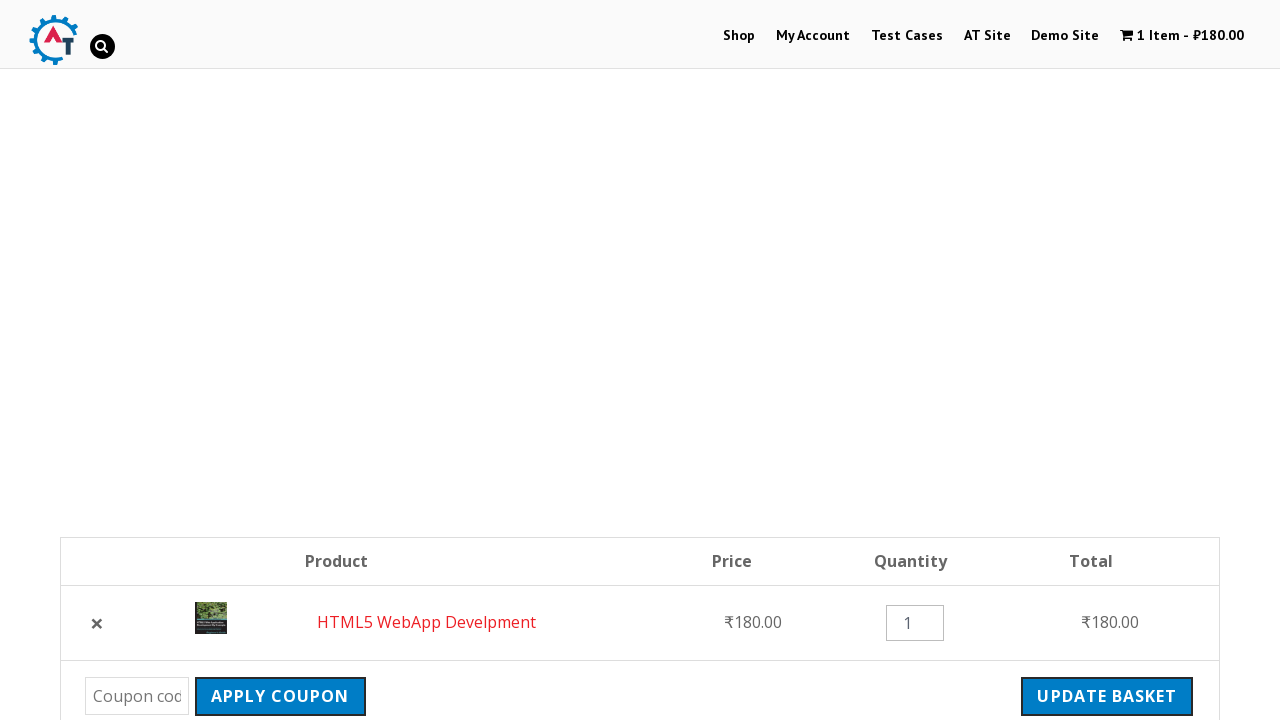

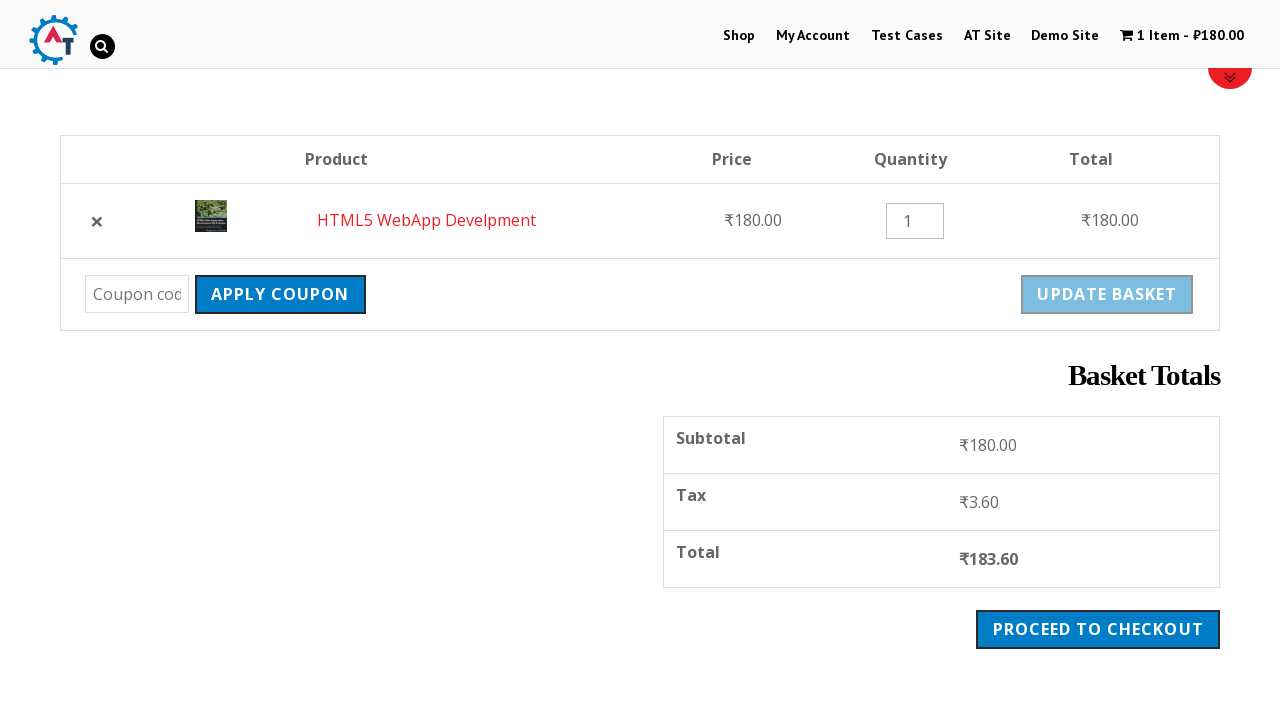